Navigates to actitime.com and locates the "Log in" link element to verify it is present and visible on the page

Starting URL: https://www.actitime.com/

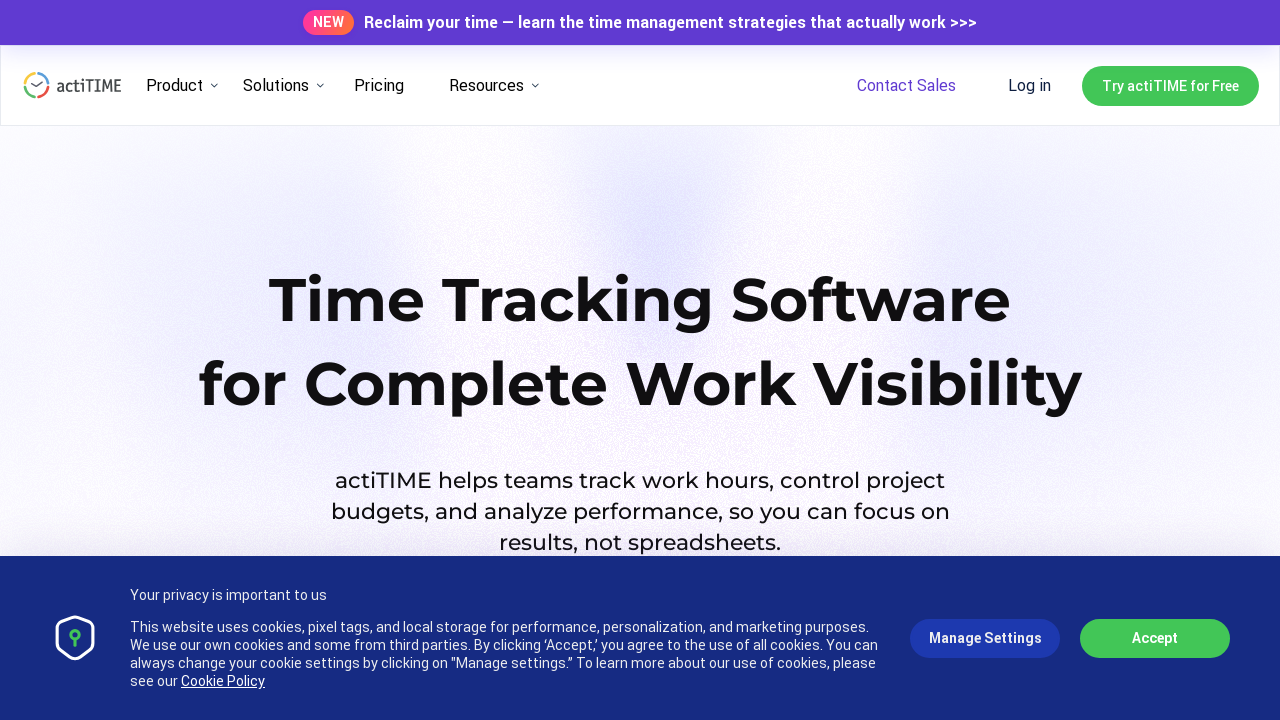

Navigated to https://www.actitime.com/
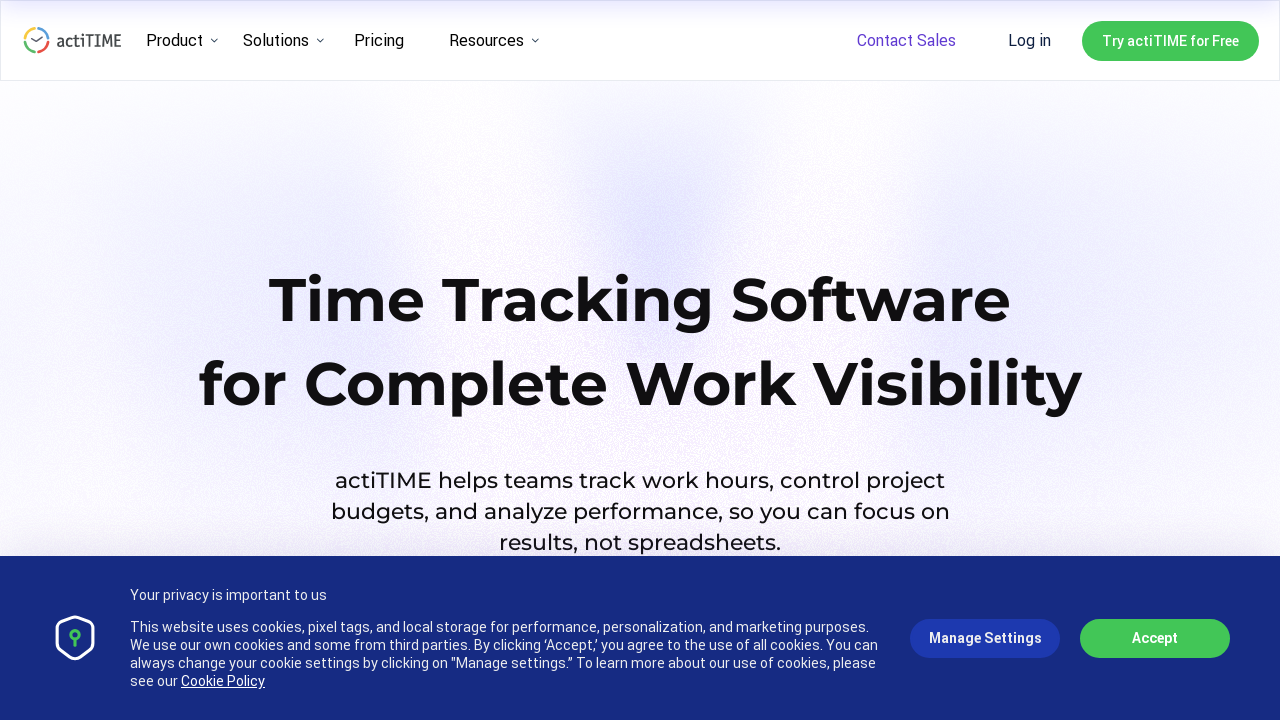

Log in link element is present and loaded on the page
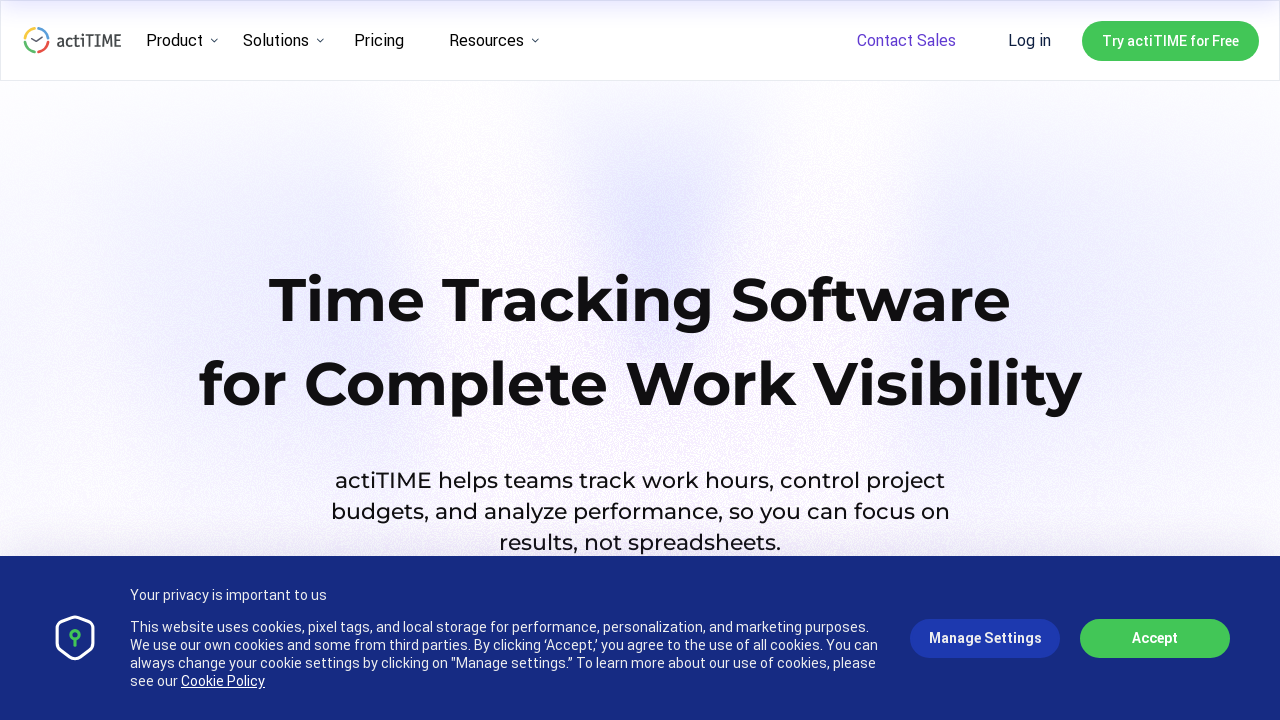

Located the Log in link element
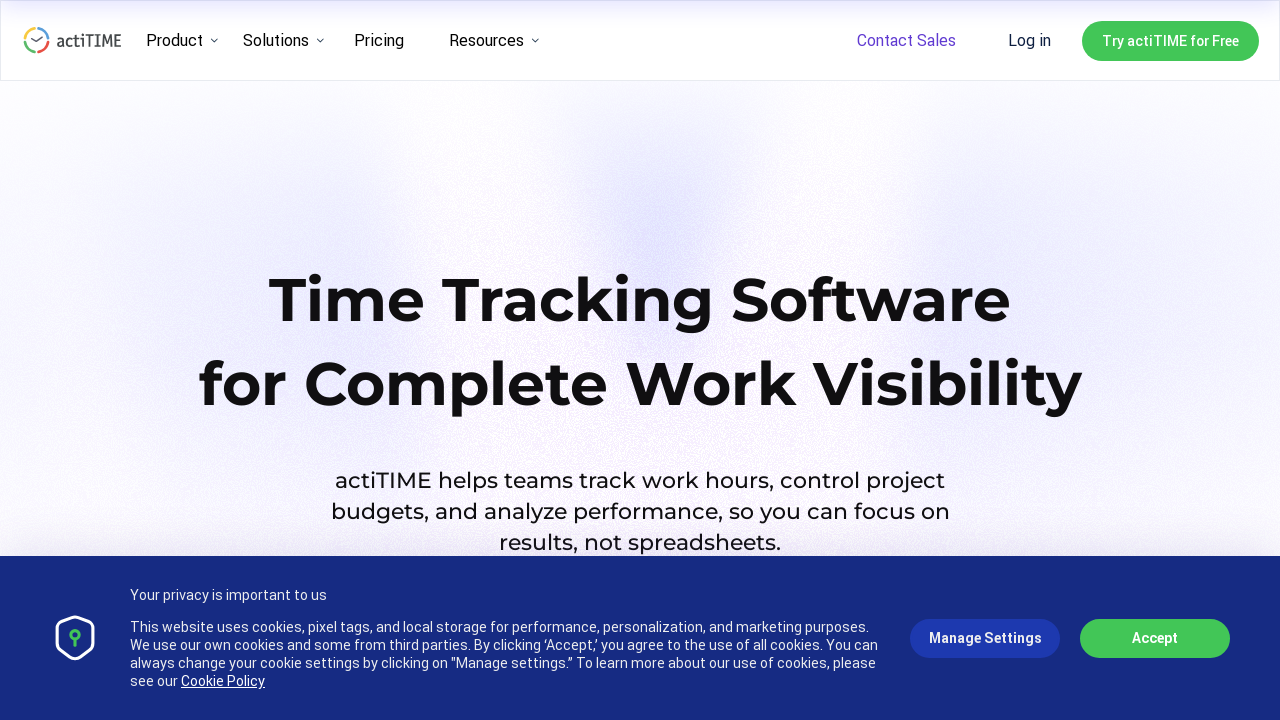

Retrieved bounding box size of the Log in link element
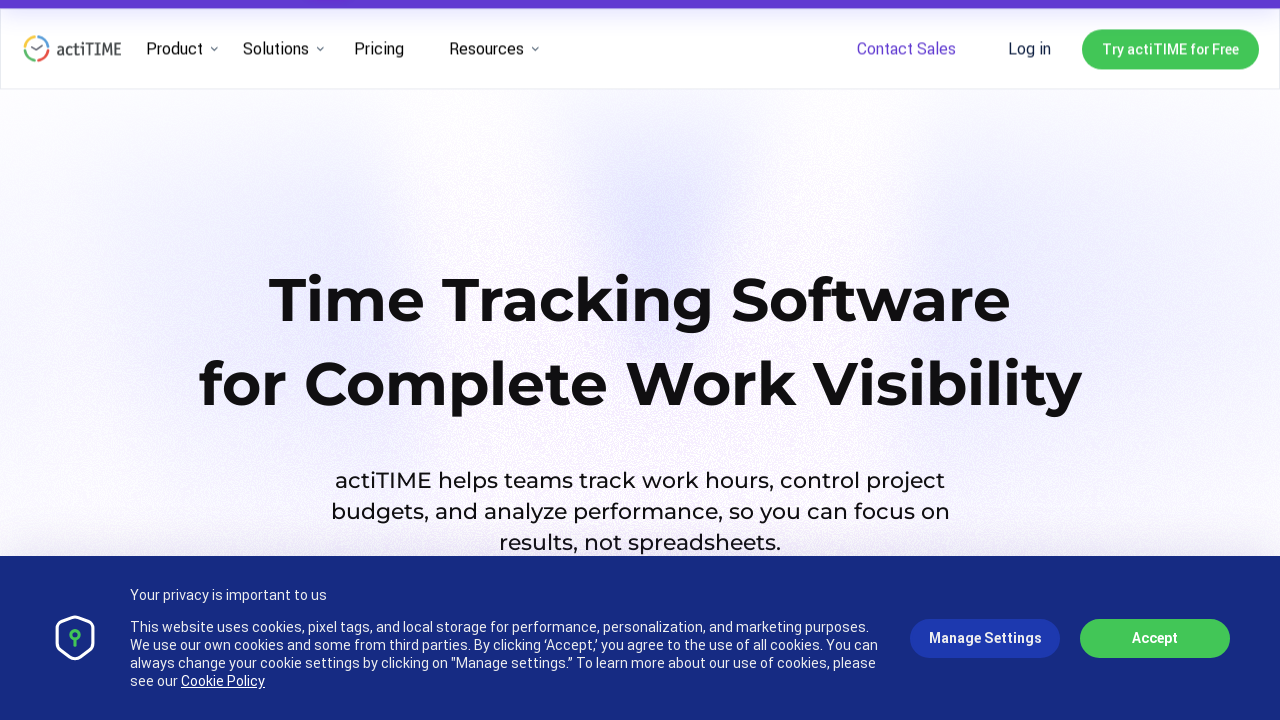

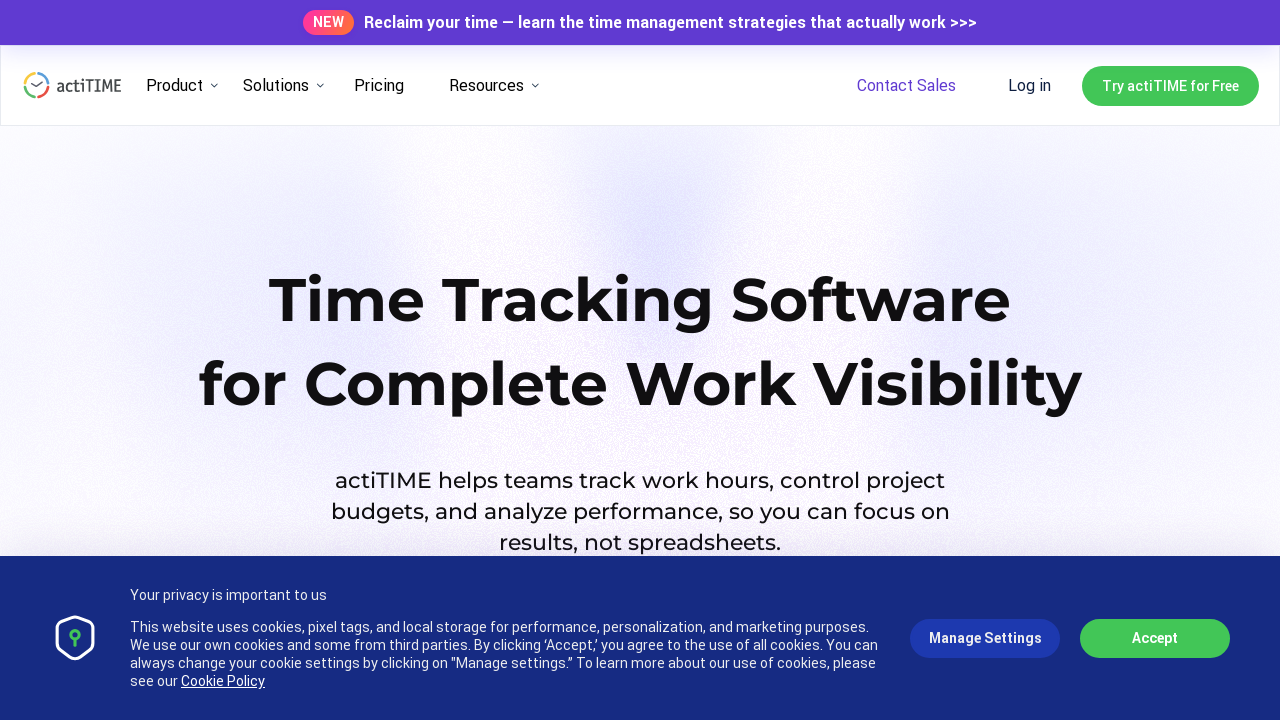